Tests checkbox selection, radio button selection, and element visibility toggling on an automation practice page by selecting a specific checkbox, clicking a radio button, and hiding a text box.

Starting URL: https://rahulshettyacademy.com/AutomationPractice/

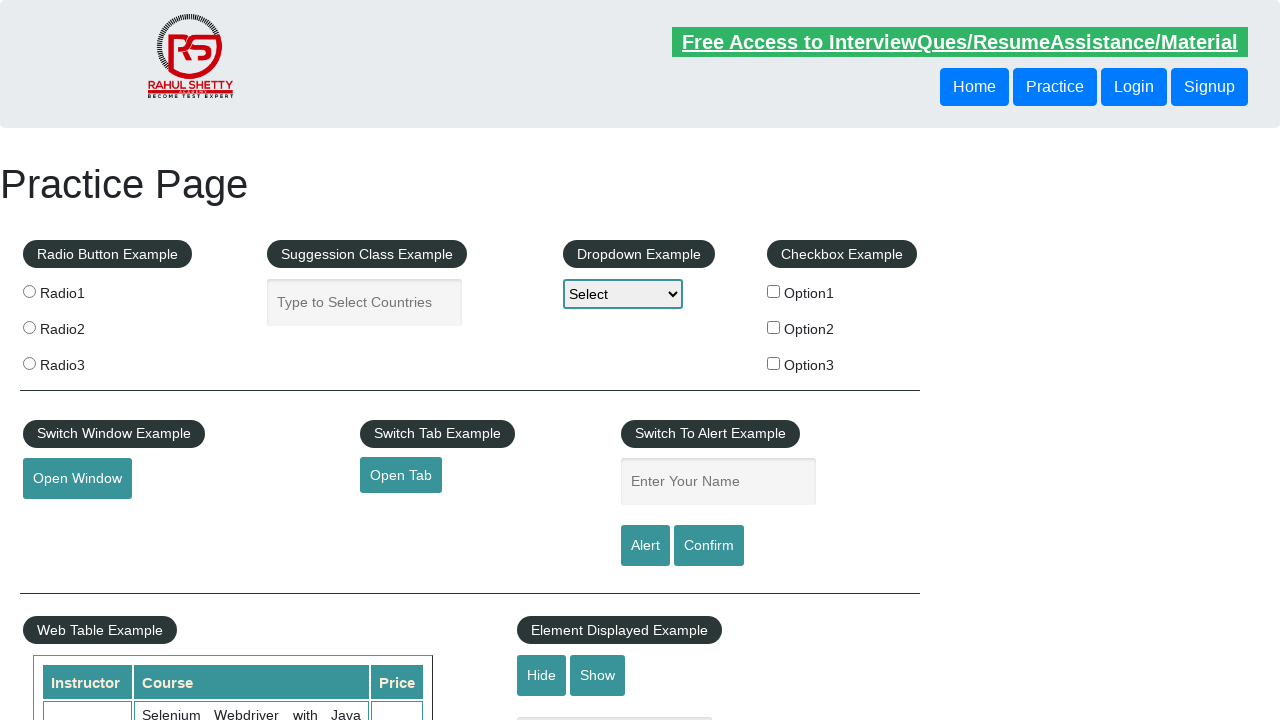

Clicked checkbox with value 'option2' at (774, 327) on input[type='checkbox'][value='option2']
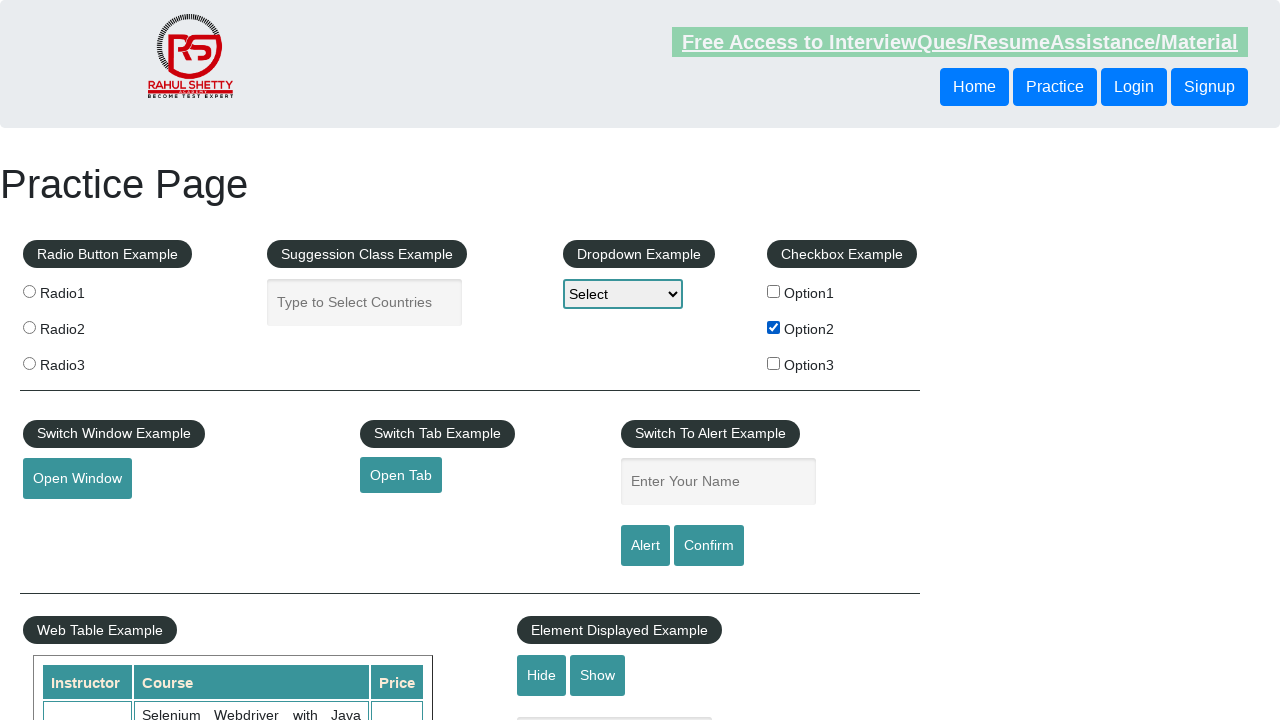

Verified checkbox 'option2' is selected
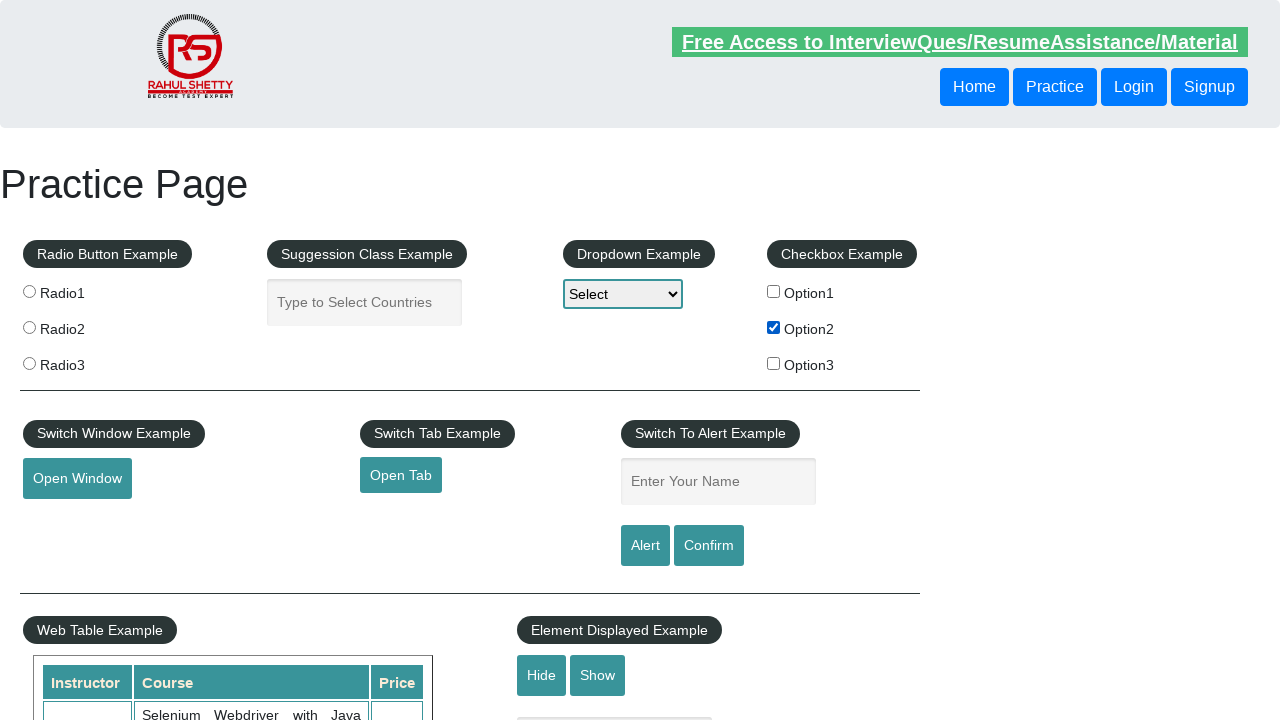

Clicked the third radio button at (29, 363) on input[name='radioButton'] >> nth=2
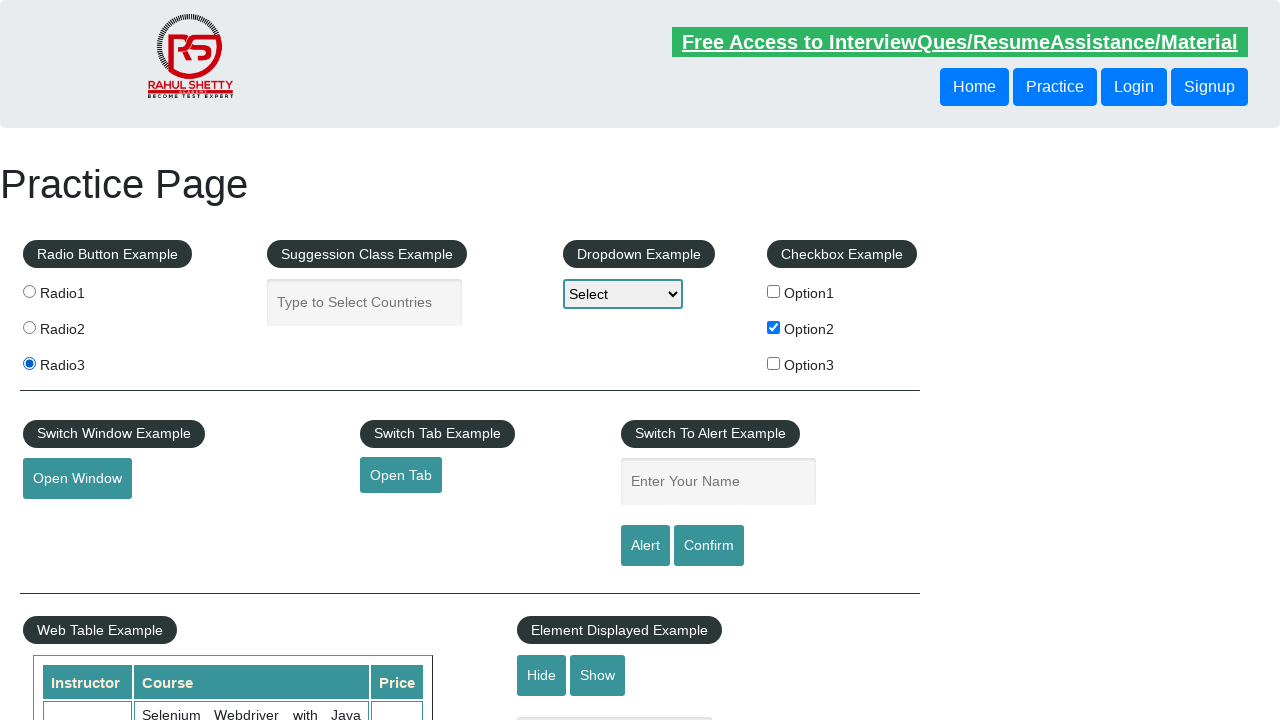

Verified the third radio button is selected
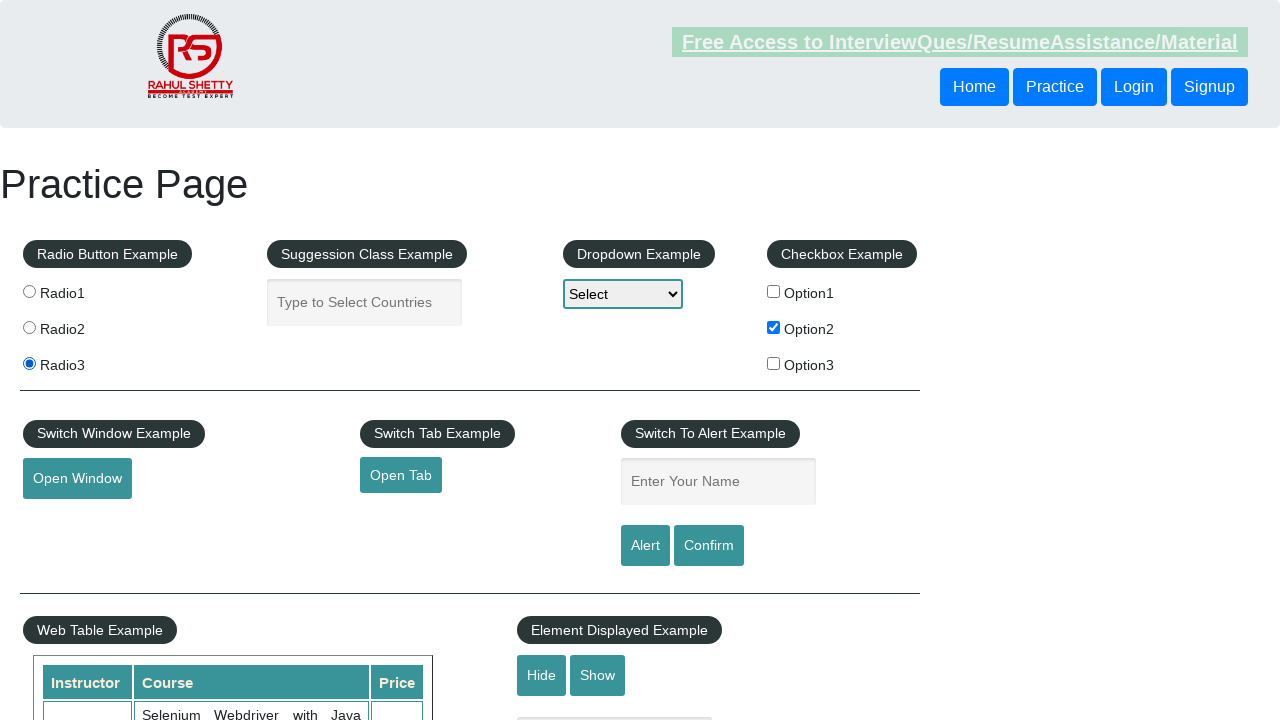

Verified text box is initially visible
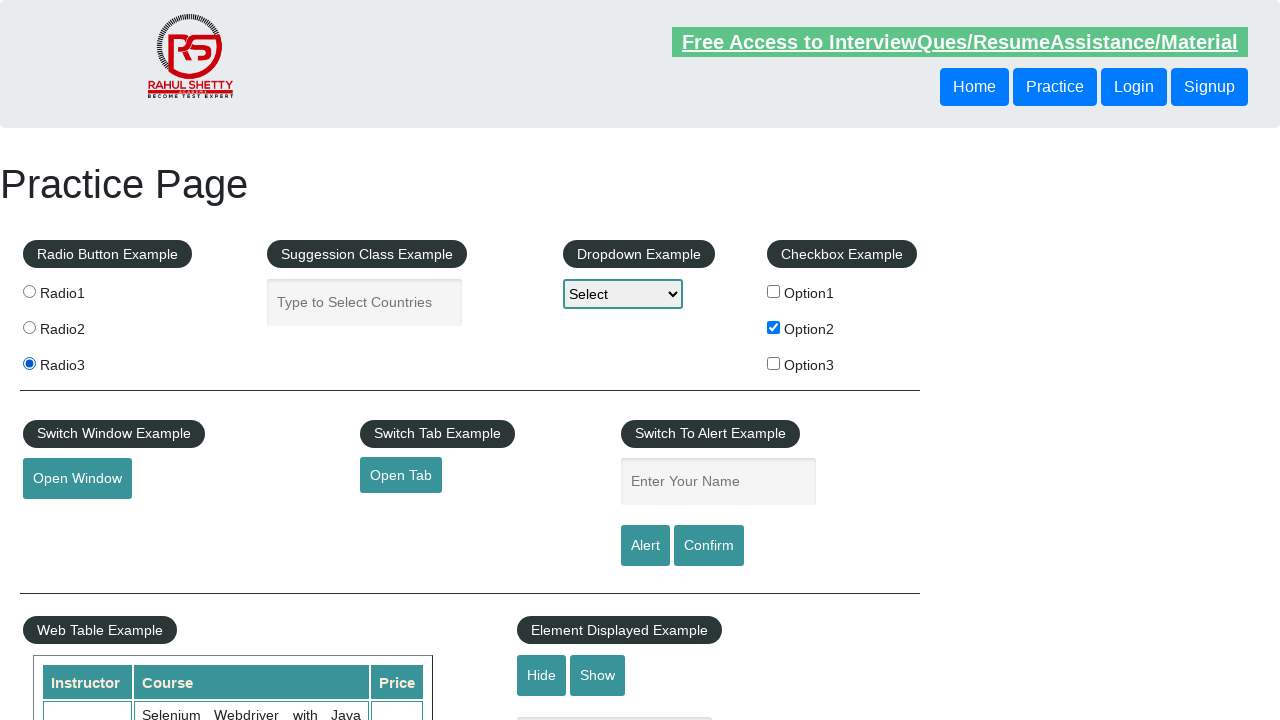

Clicked the hide button at (542, 675) on #hide-textbox
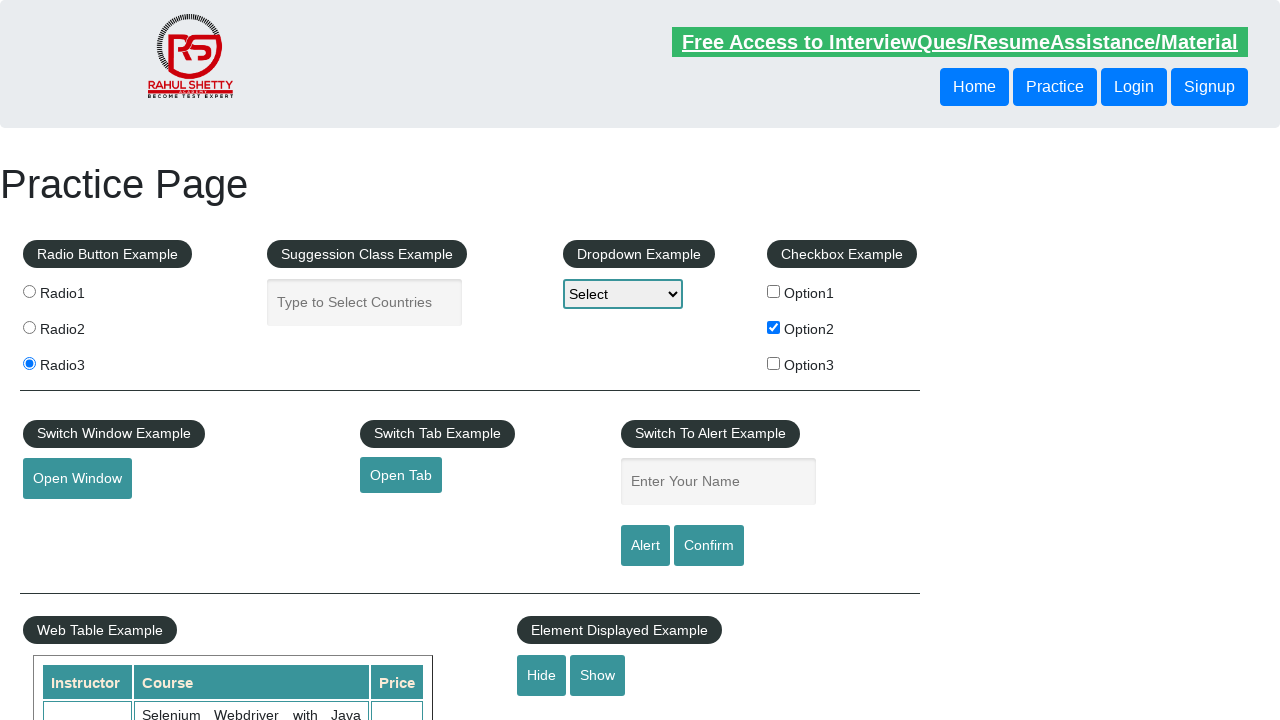

Text box element became hidden
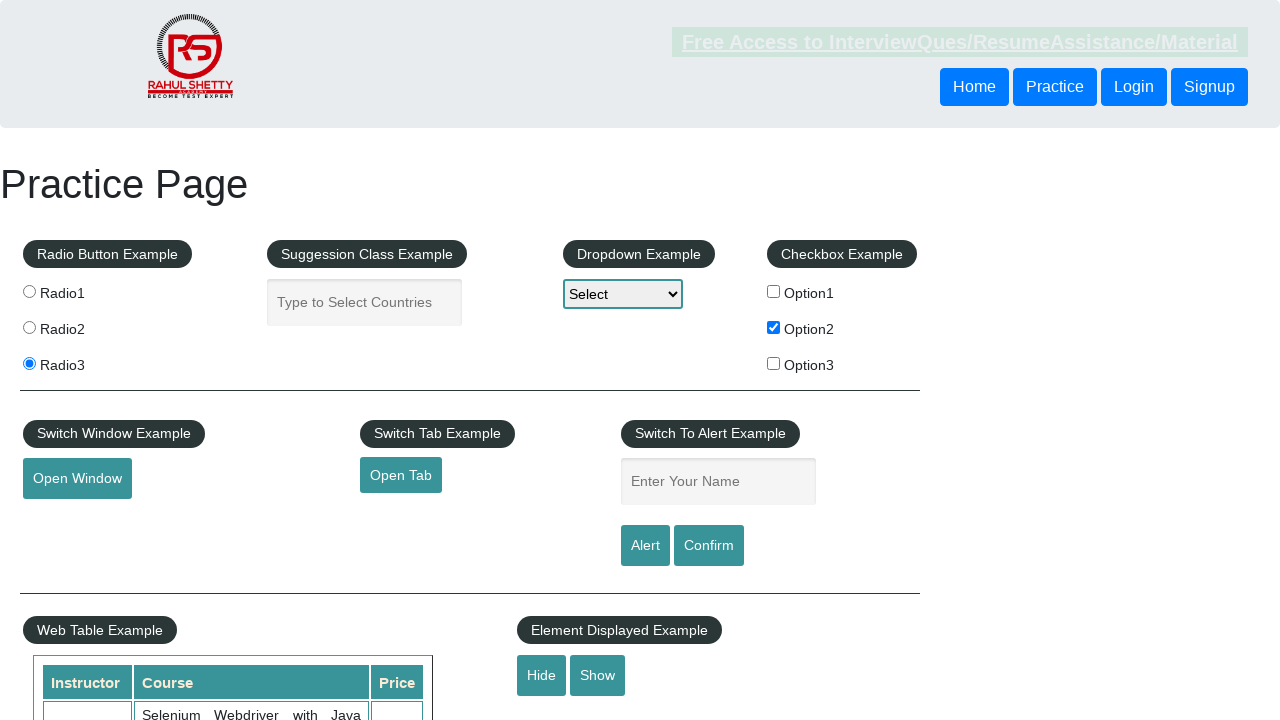

Verified text box is no longer visible
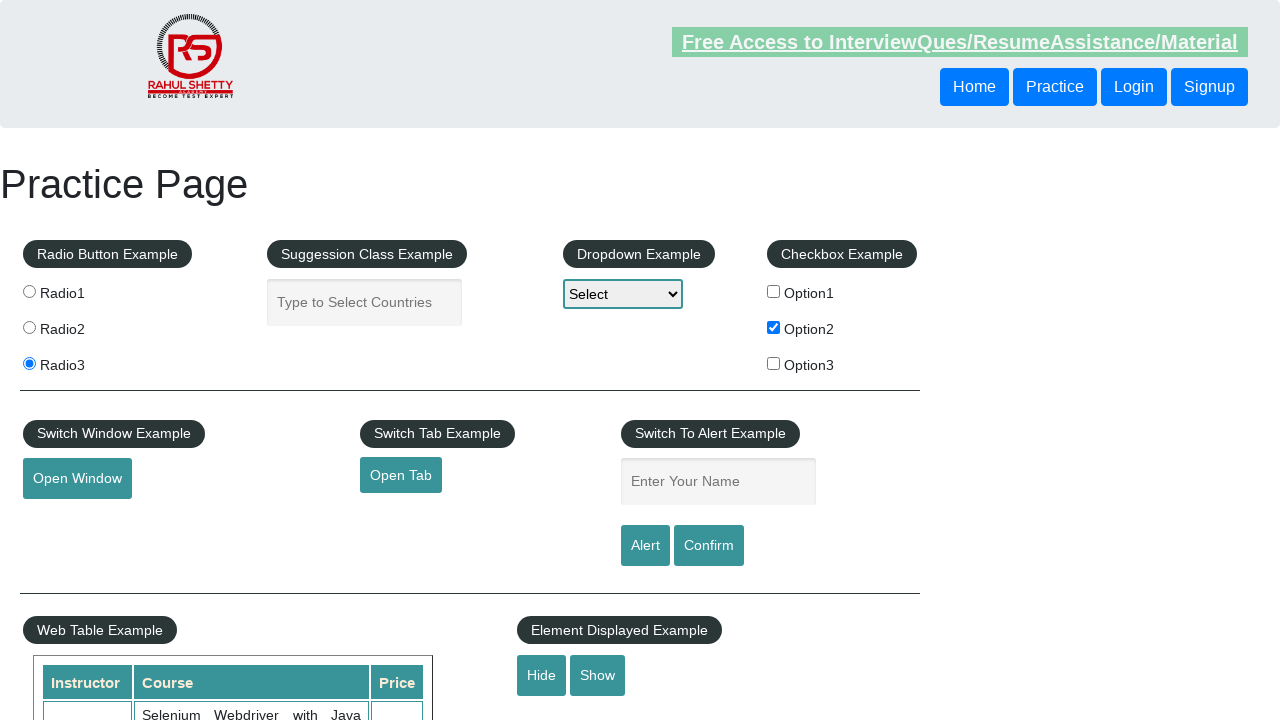

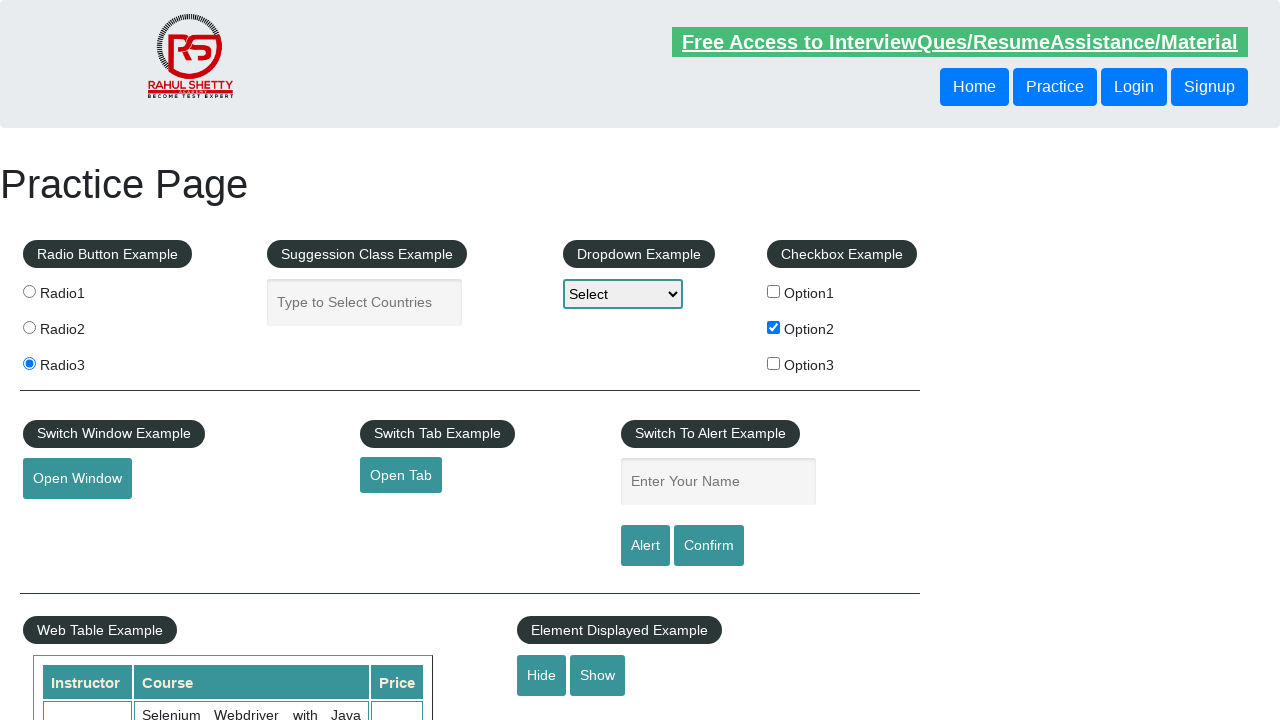